Tests clicking a button identified by its primary class attribute on the UI Testing Playground

Starting URL: http://uitestingplayground.com/classattr

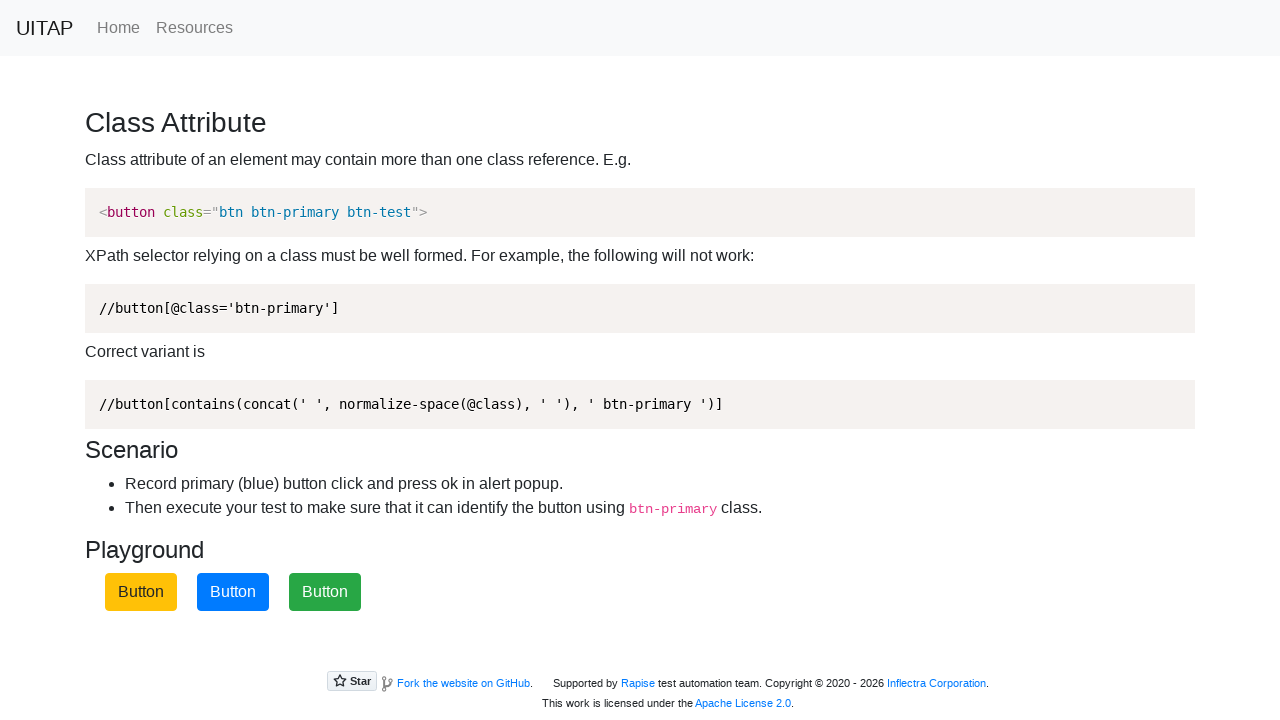

Navigated to UI Testing Playground classattr page
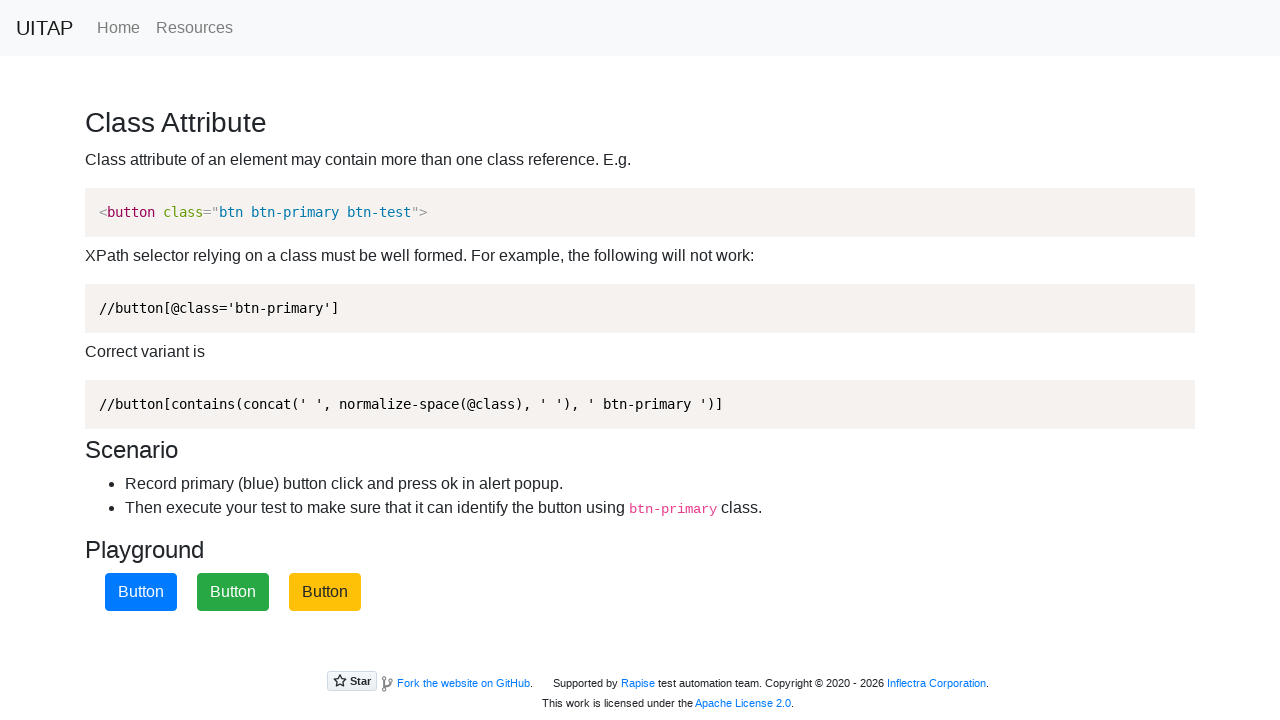

Clicked the blue button with btn-primary class at (141, 592) on xpath=//button[contains(@class, 'btn-primary')]
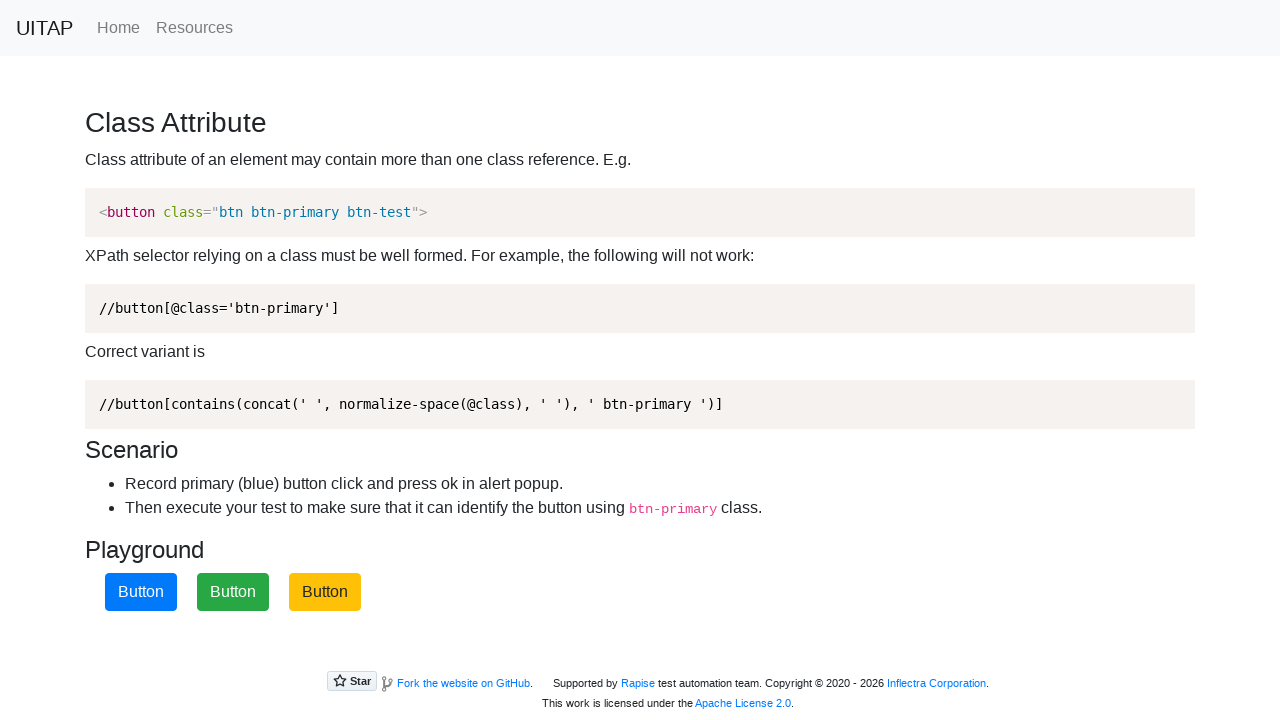

Set up dialog handler to accept alerts
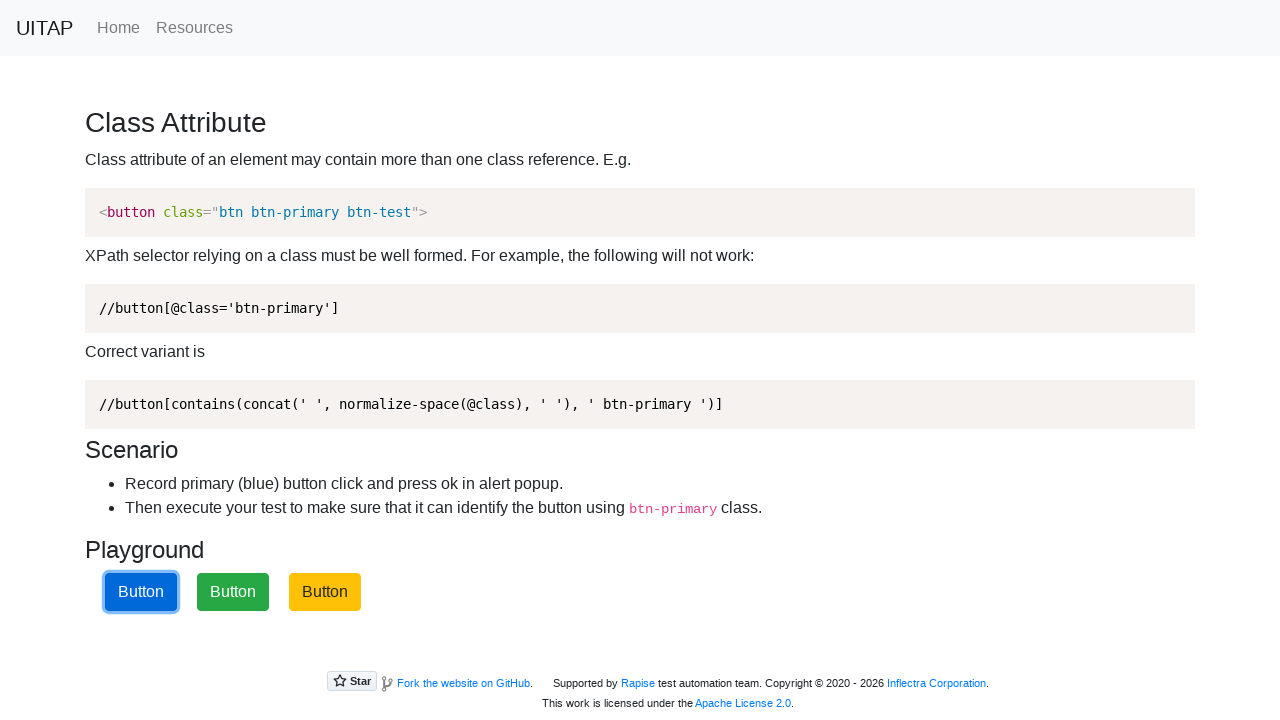

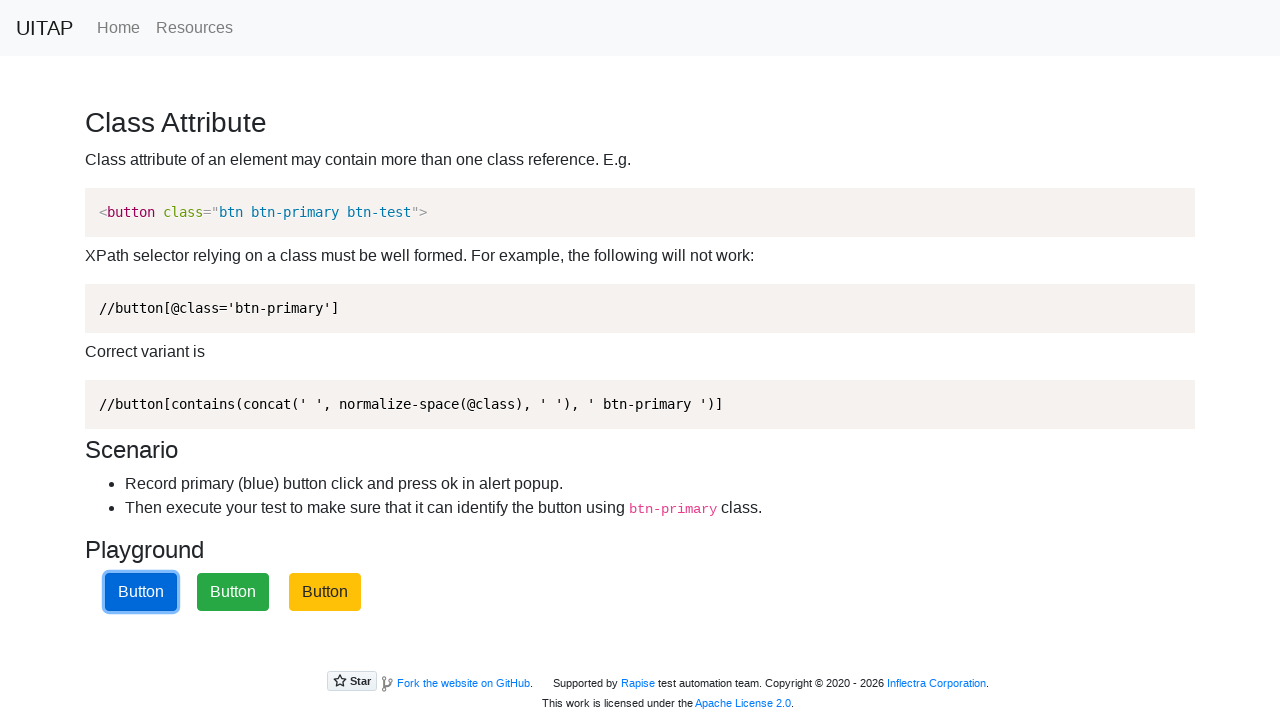